Navigates to AccuWeather's hourly forecast page for Medellin, Colombia and interacts with the hourly forecast list by clicking through multiple pages of hourly data using the navigation arrow.

Starting URL: https://www.accuweather.com/en/co/medellin/107060/weather-forecast/107060

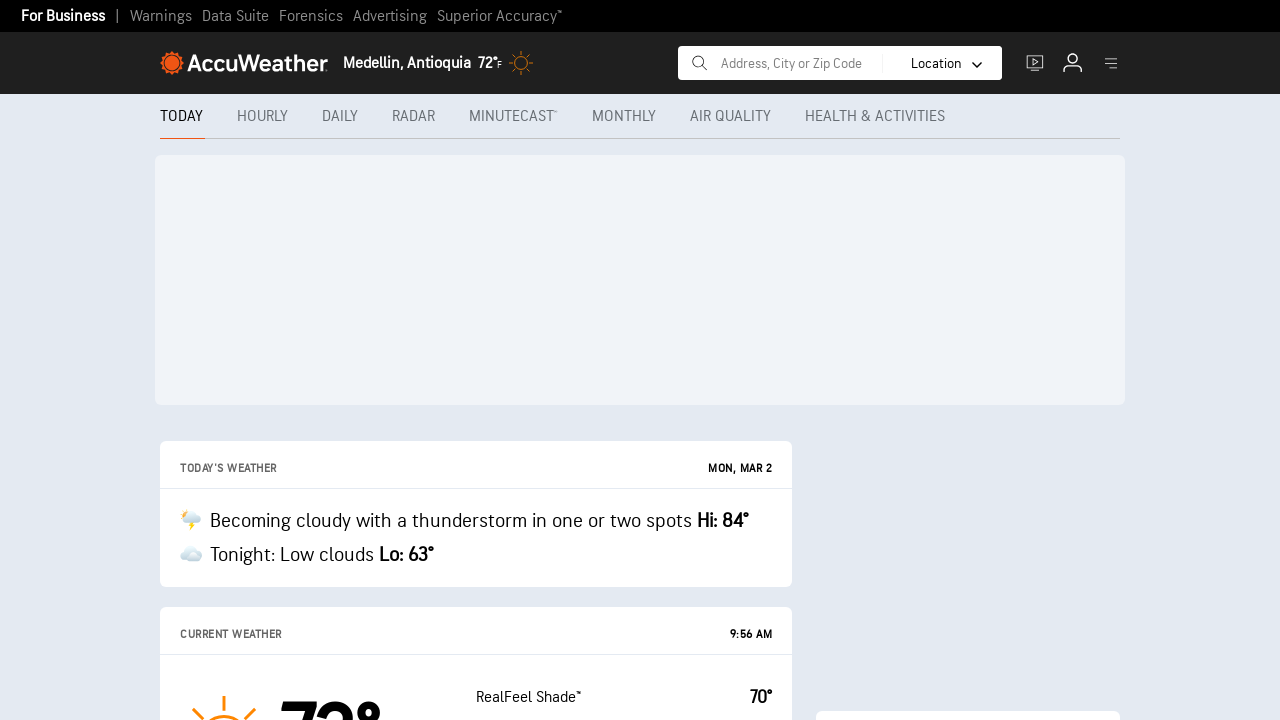

Waited for page to load completely (networkidle state)
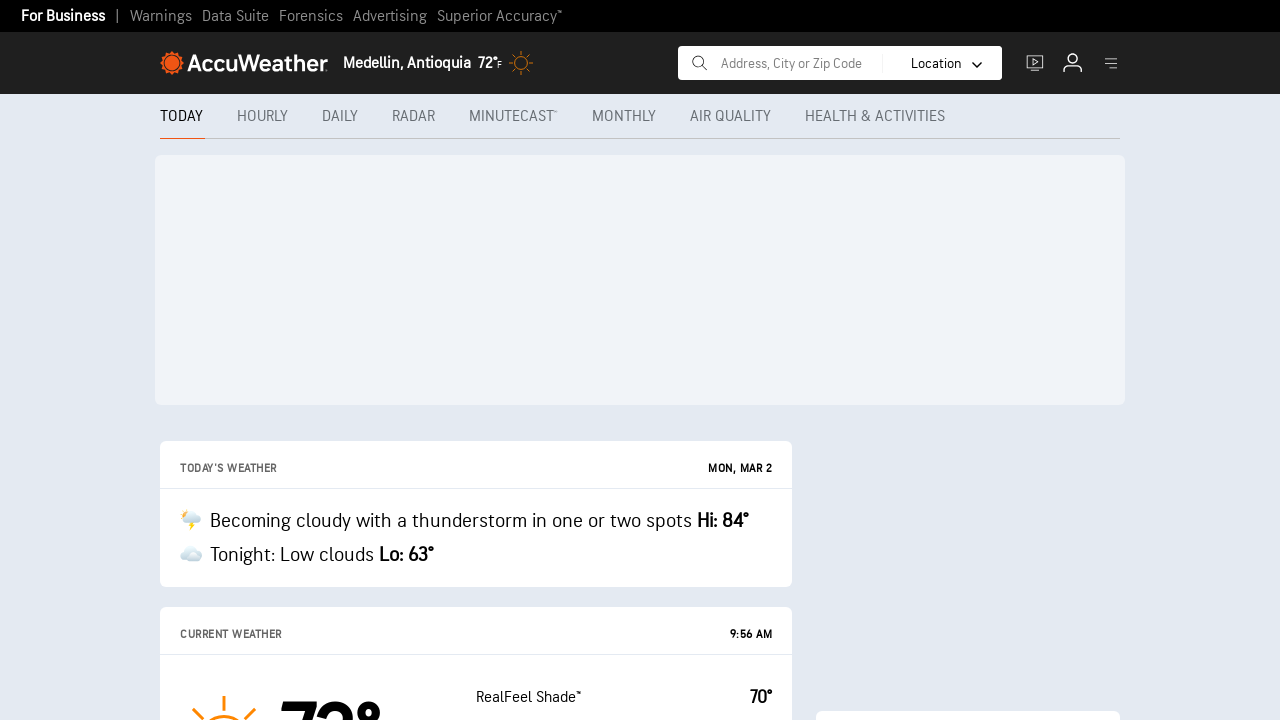

Hourly weather list wrapper became visible
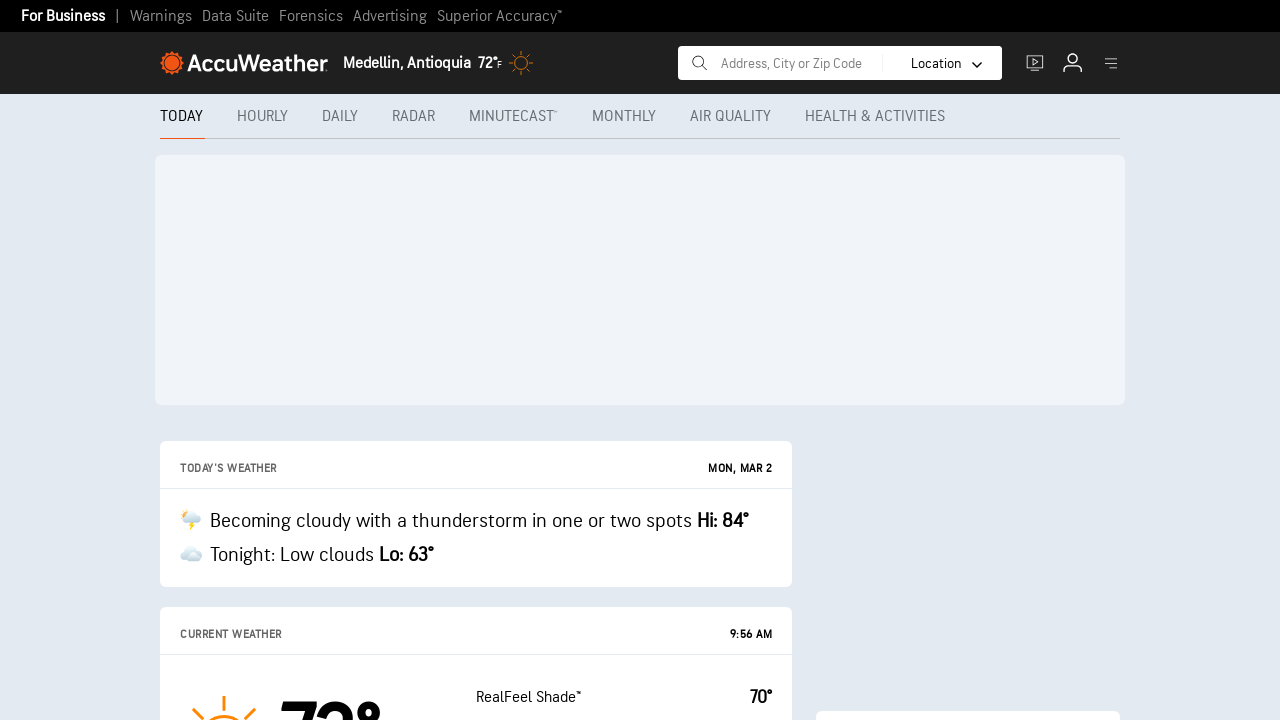

Hourly forecast items loaded on the page
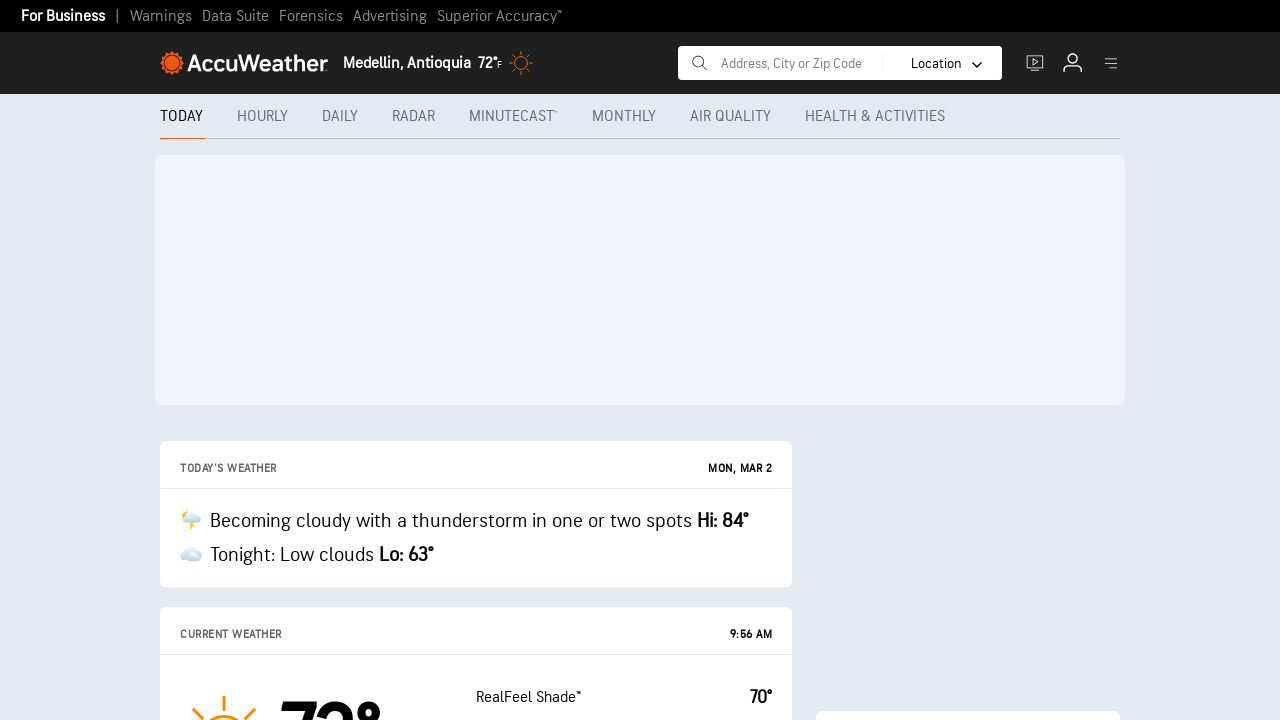

Clicked right arrow to navigate to next set of hourly forecast data (iteration 1) at (775, 360) on .hourly-list__arrow-right
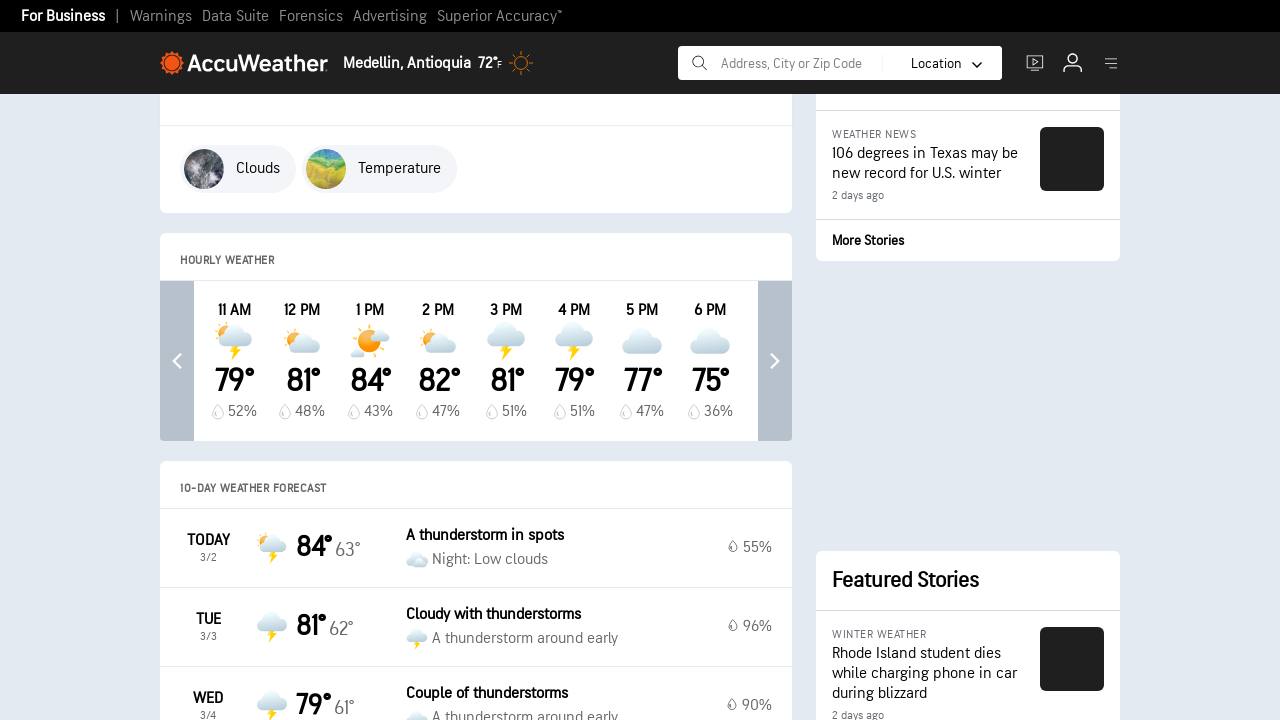

Waited for new hourly forecast data to load
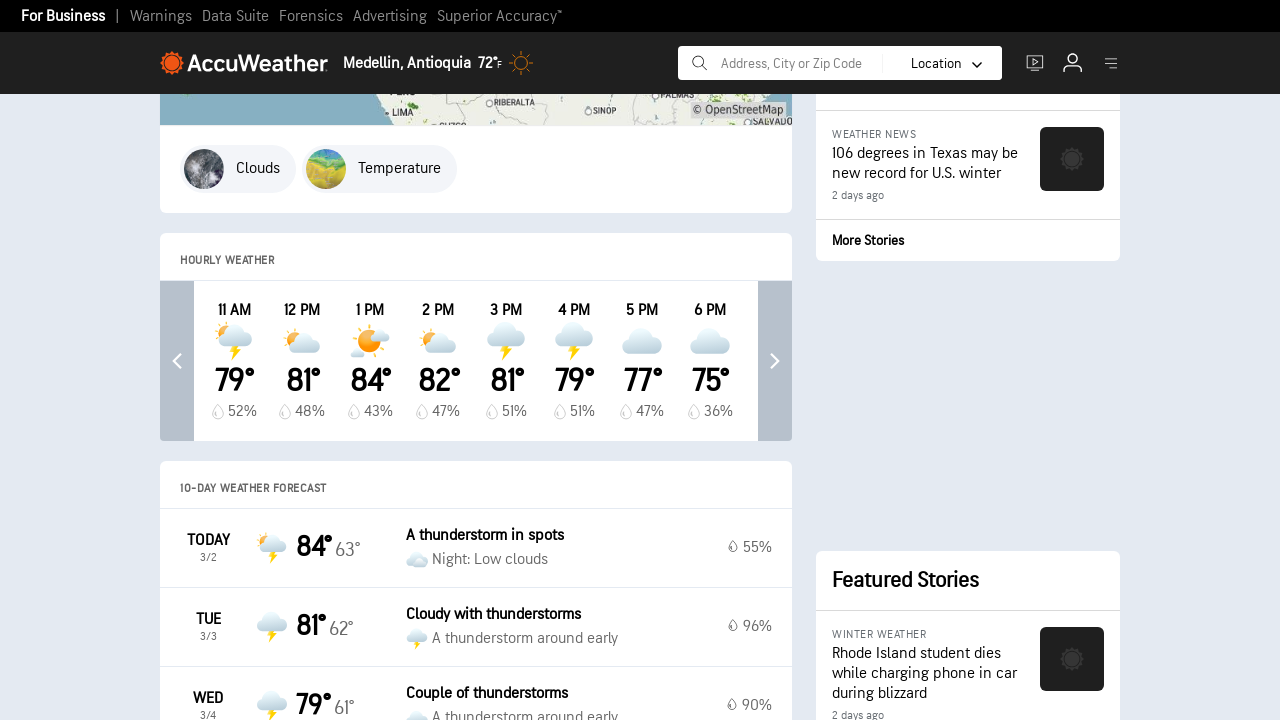

Clicked right arrow to navigate to next set of hourly forecast data (iteration 2) at (775, 360) on .hourly-list__arrow-right
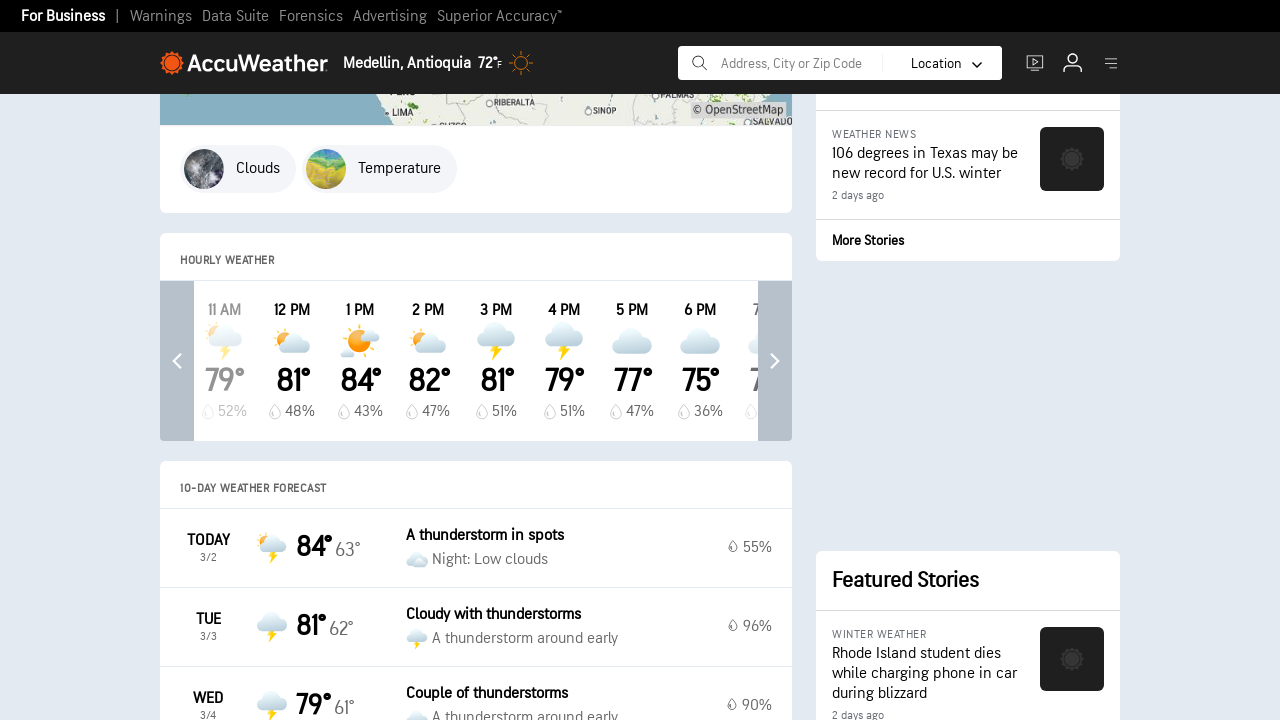

Waited for new hourly forecast data to load
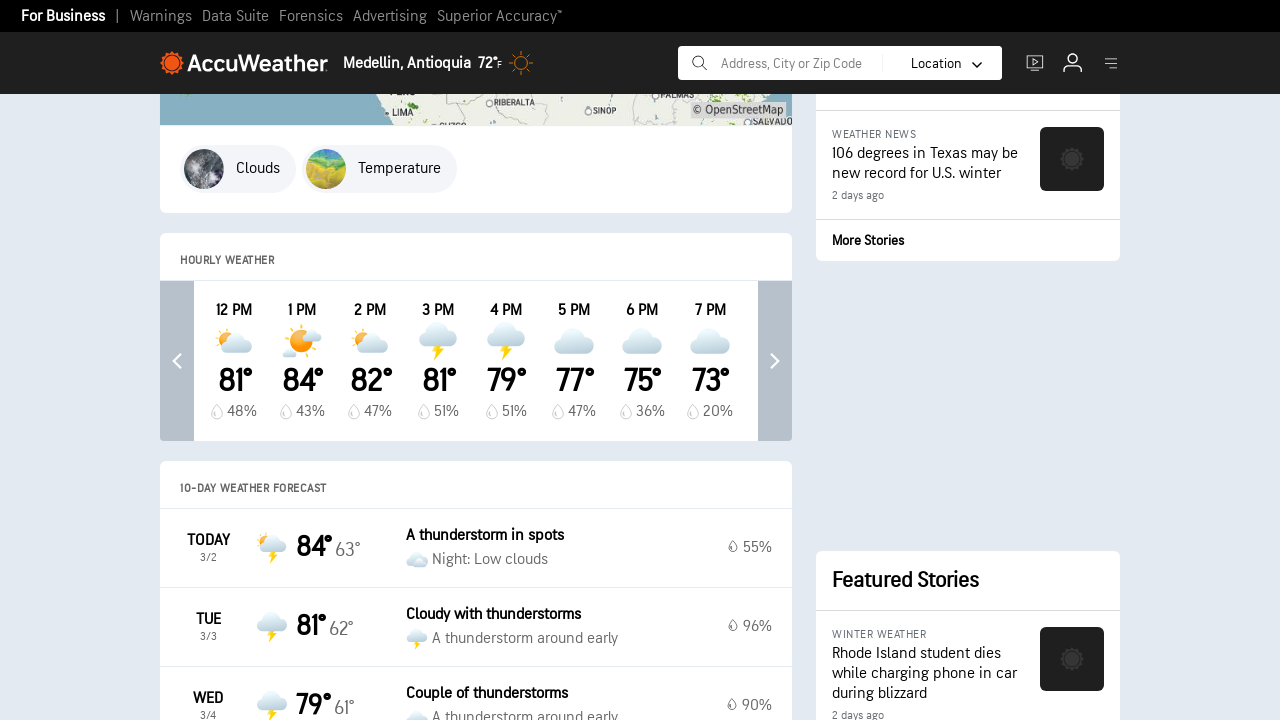

Clicked right arrow to navigate to next set of hourly forecast data (iteration 3) at (775, 360) on .hourly-list__arrow-right
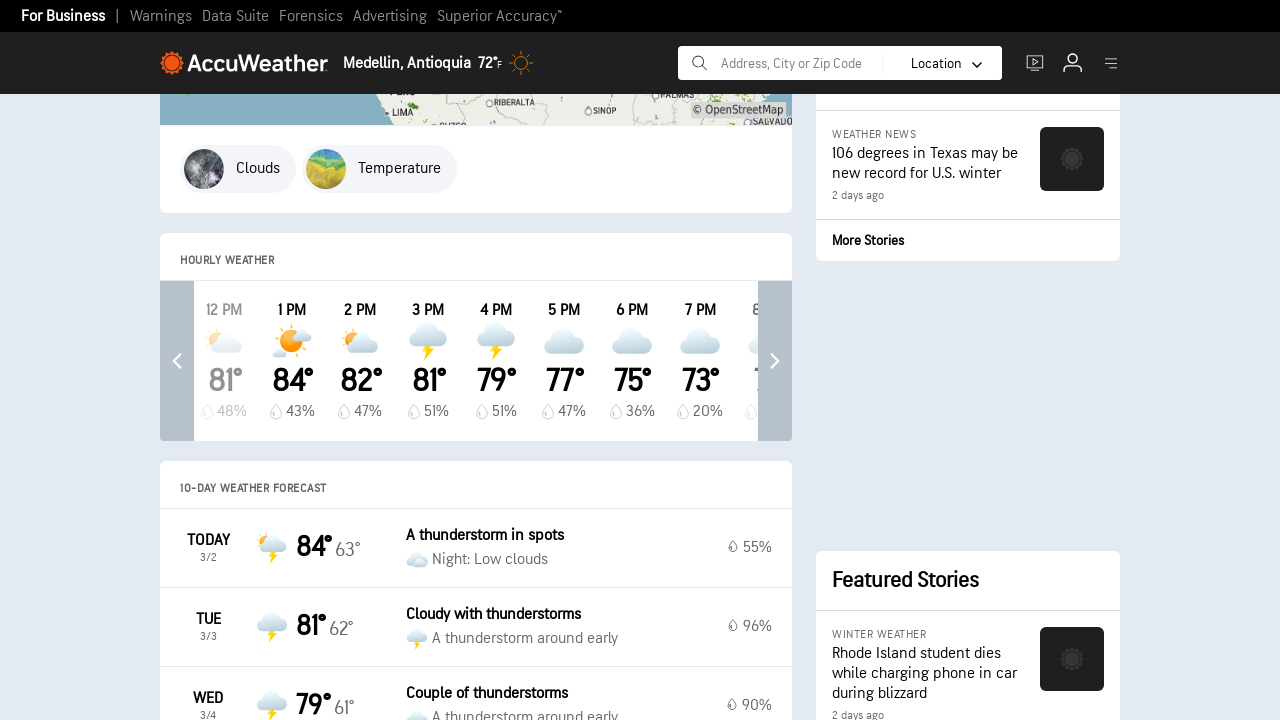

Waited for new hourly forecast data to load
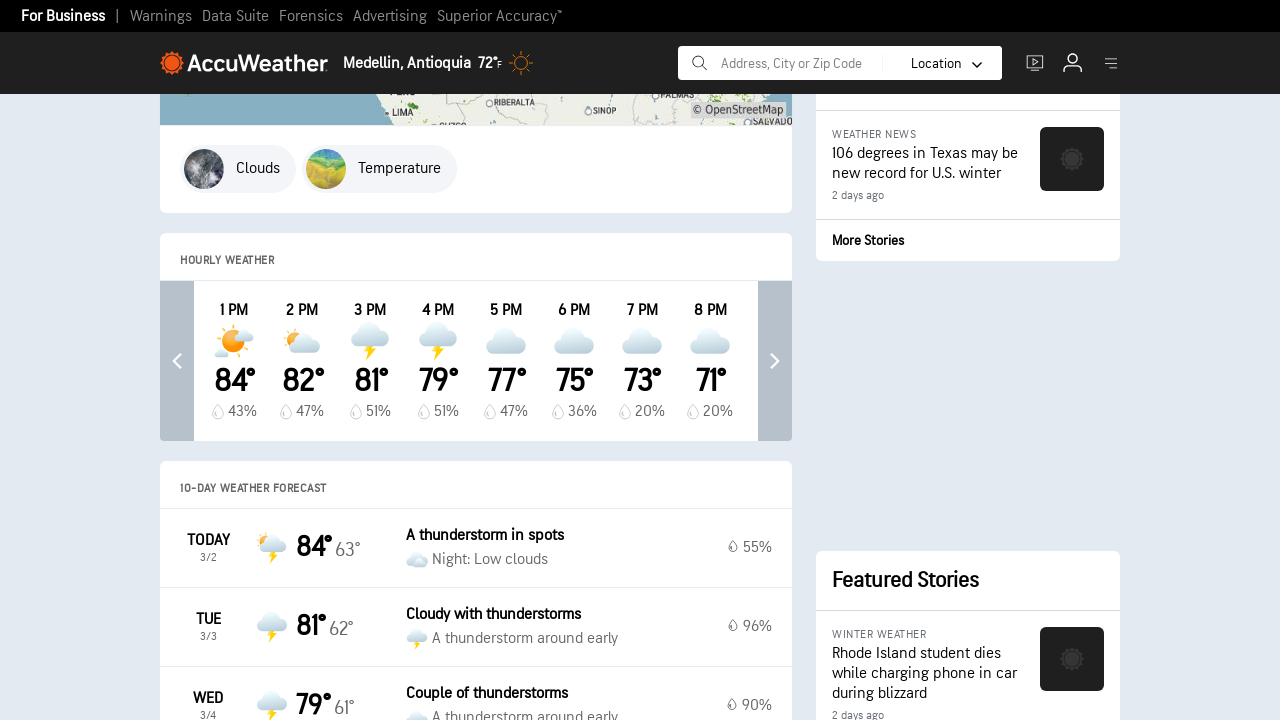

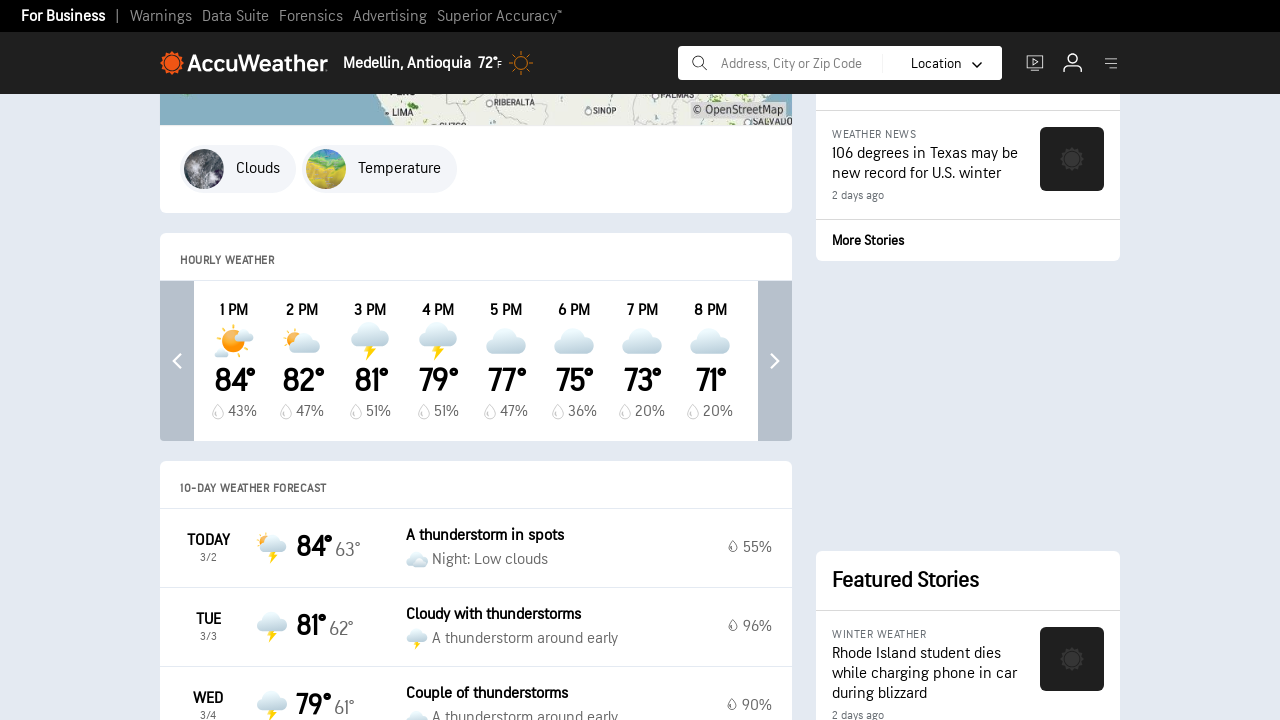